Tests JavaScript alert handling by clicking a button that triggers a confirm dialog, accepting it (OK), then triggering another confirm dialog and dismissing it (Cancel), verifying the page text updates accordingly.

Starting URL: http://demo.automationtesting.in/Alerts.html

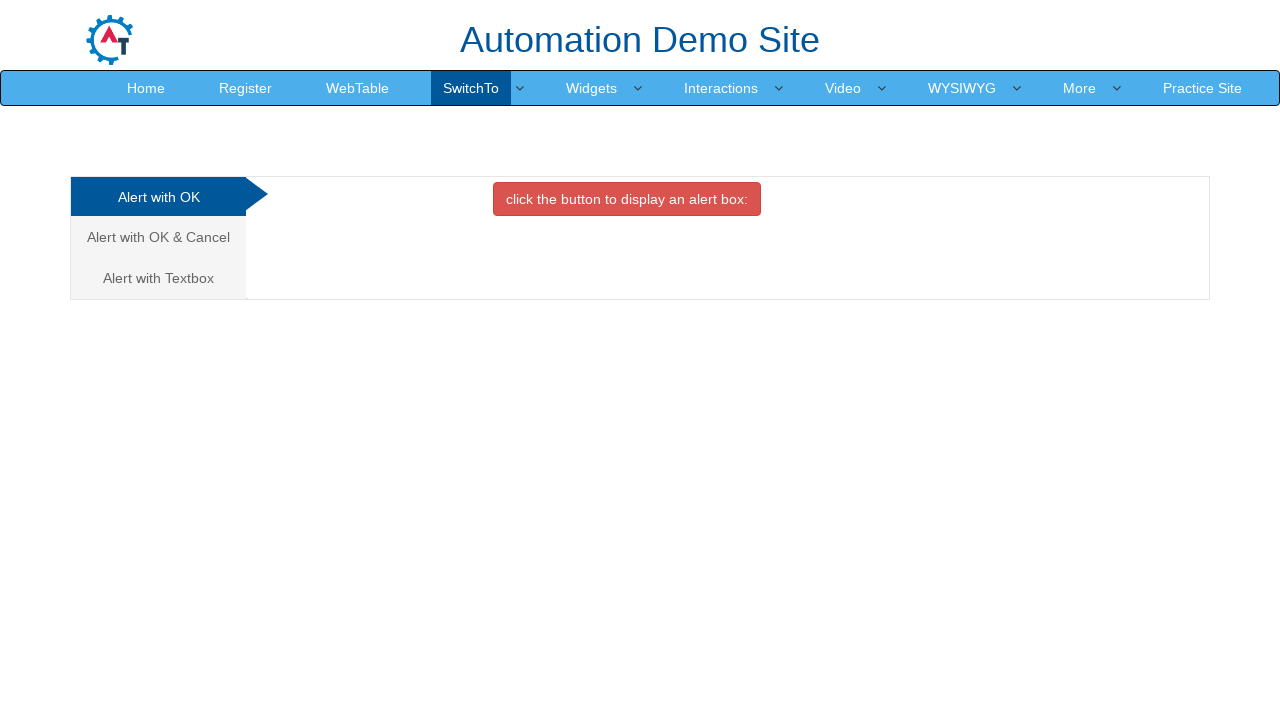

Clicked on 'Alert with OK & Cancel' tab at (158, 237) on xpath=//a[contains(text(),'Alert with OK & Cancel')]
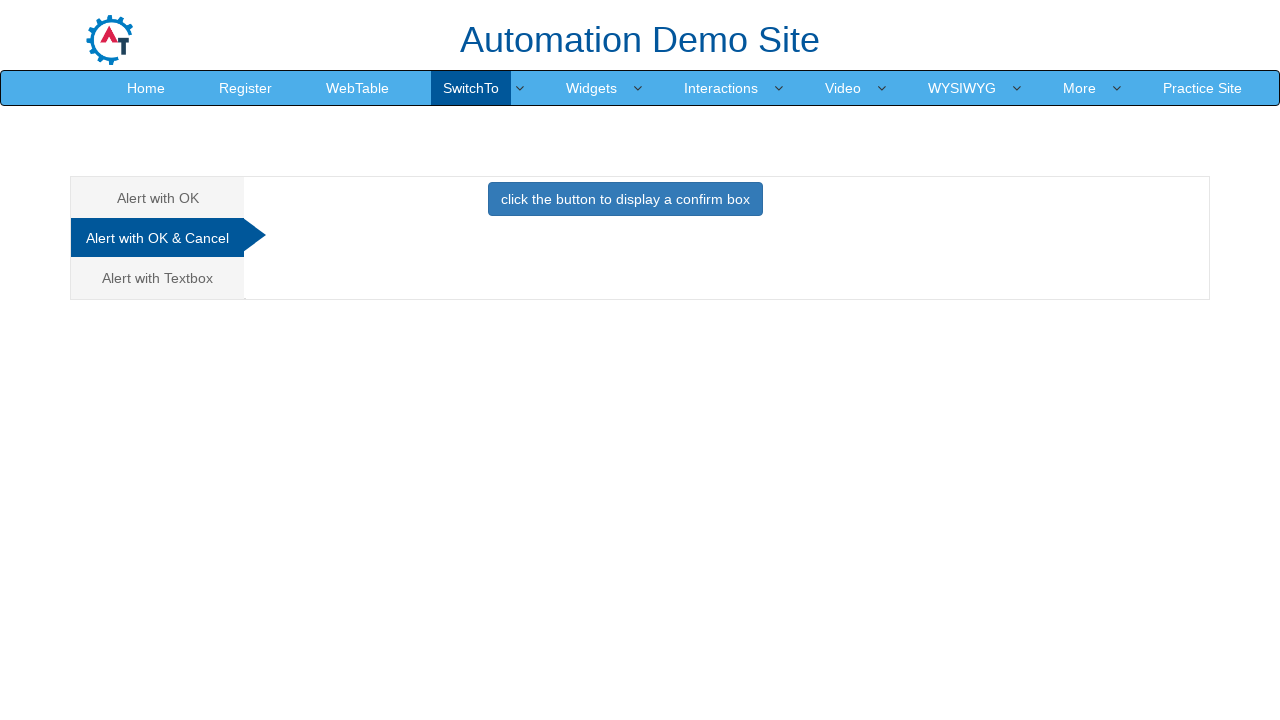

Set up dialog handler to accept (OK) the first confirm dialog
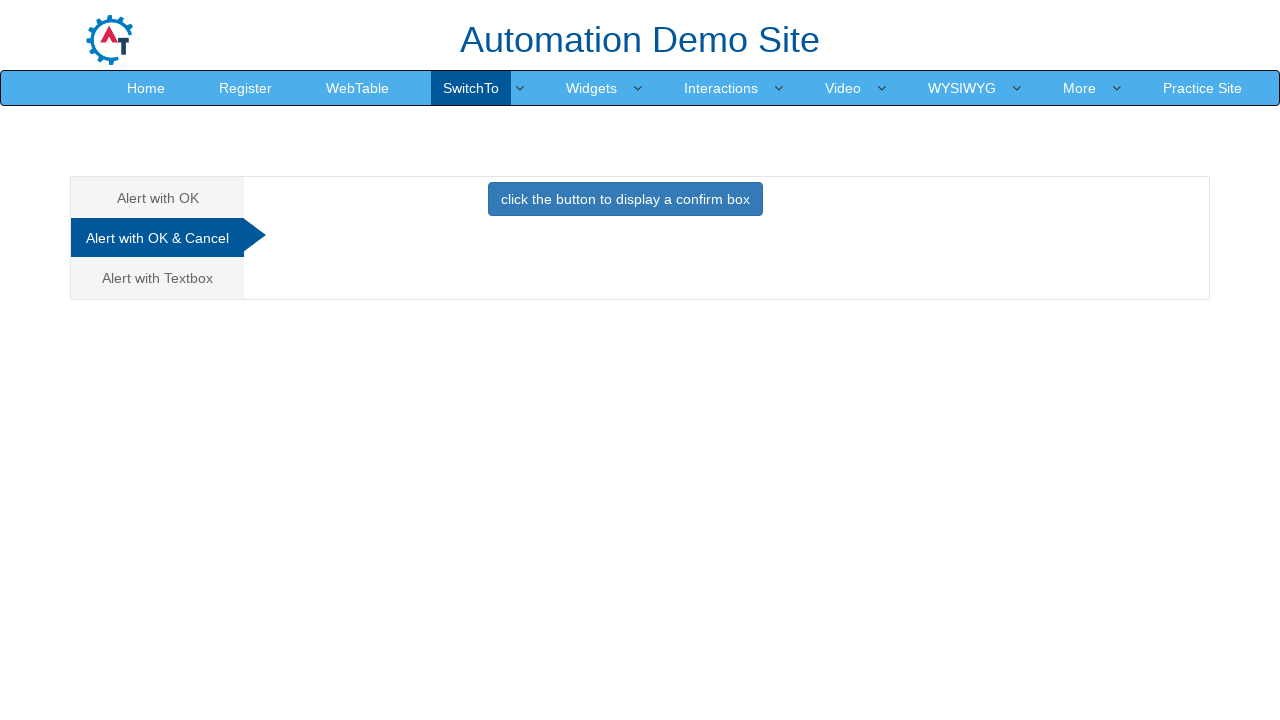

Clicked button to display first confirm box at (625, 199) on xpath=//button[contains(text(),'click the button to display a confirm box')]
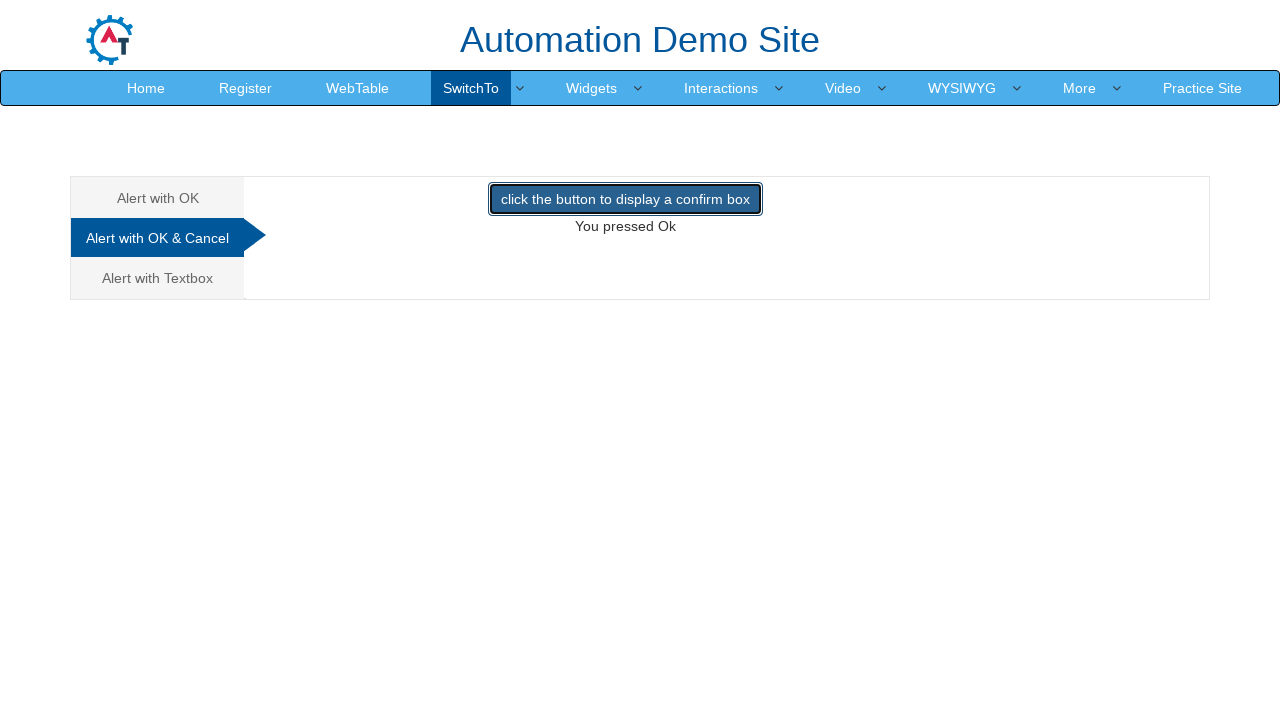

Waited for page to update after accepting first confirm dialog
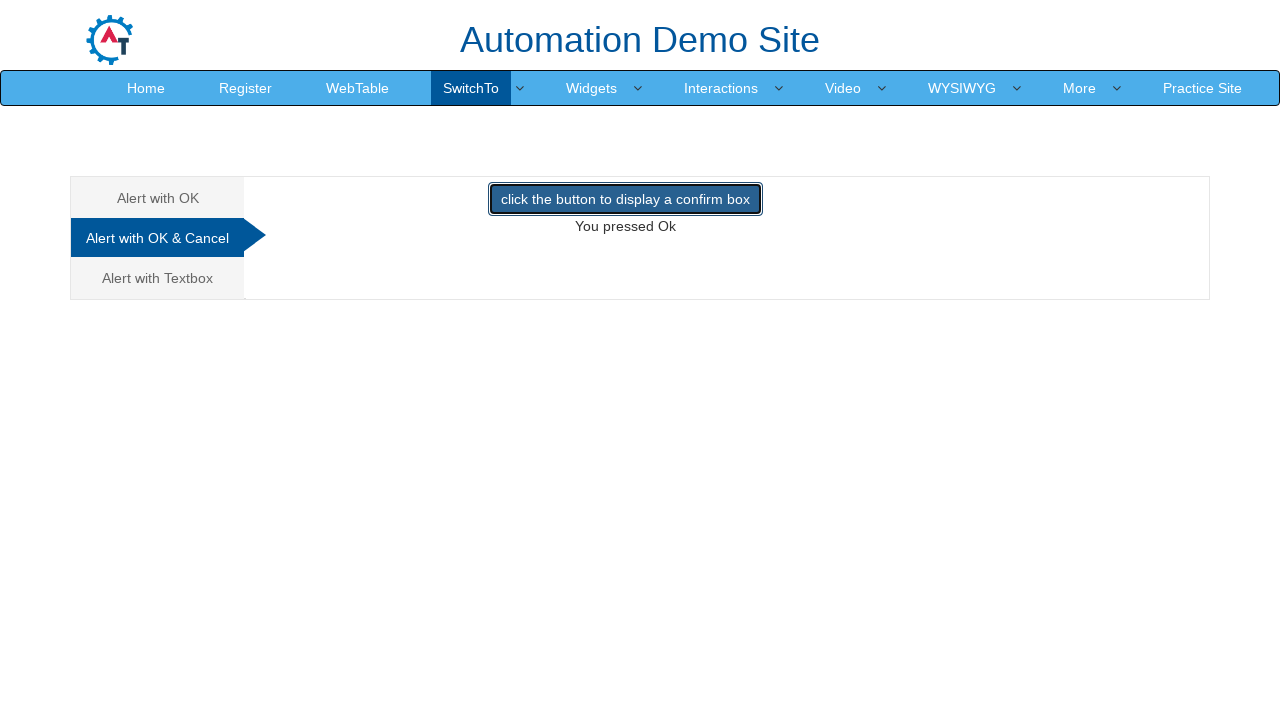

Retrieved button text after OK: click the button to display a confirm box 
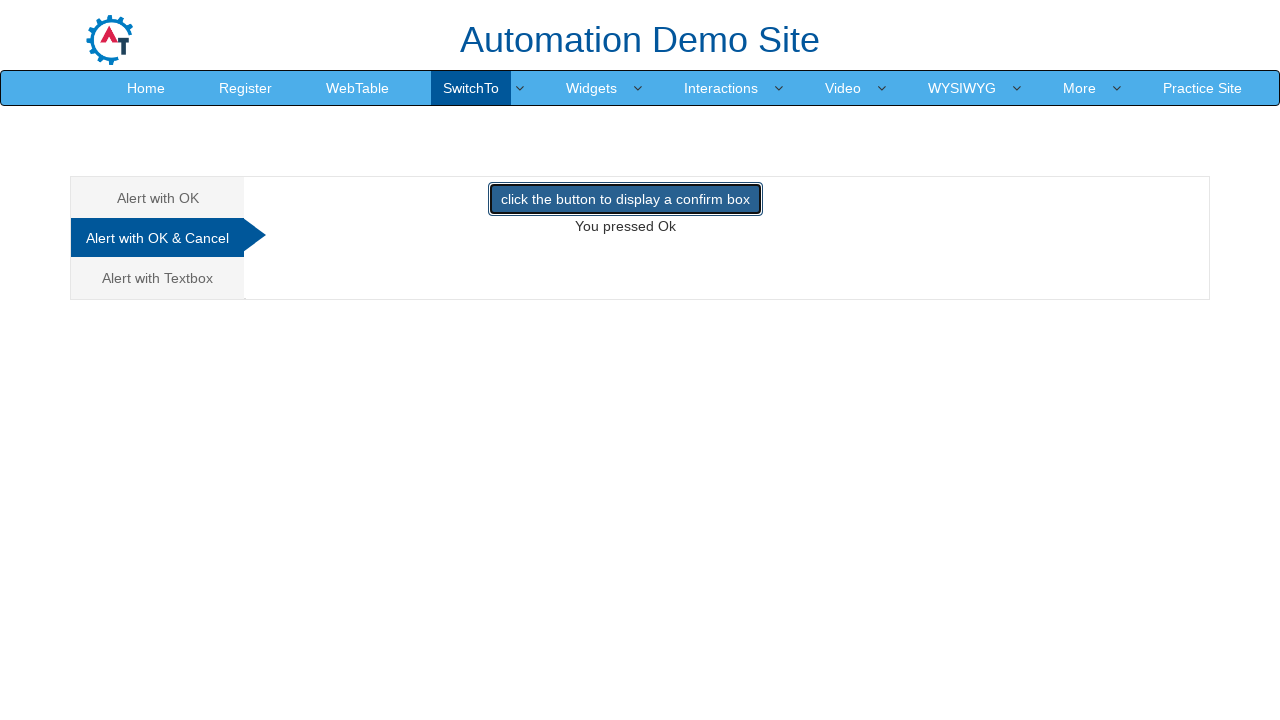

Set up dialog handler to dismiss (Cancel) the second confirm dialog
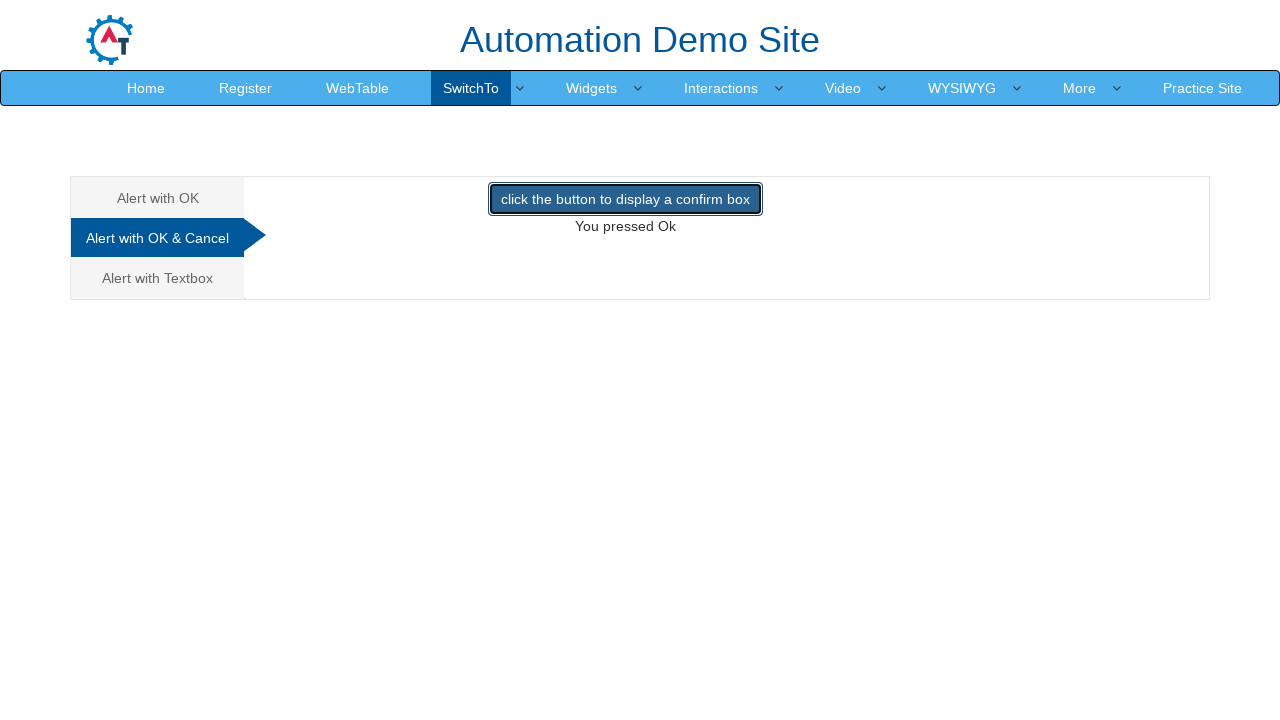

Clicked button to display second confirm box at (625, 199) on xpath=//button[contains(text(),'click the button to display a confirm box')]
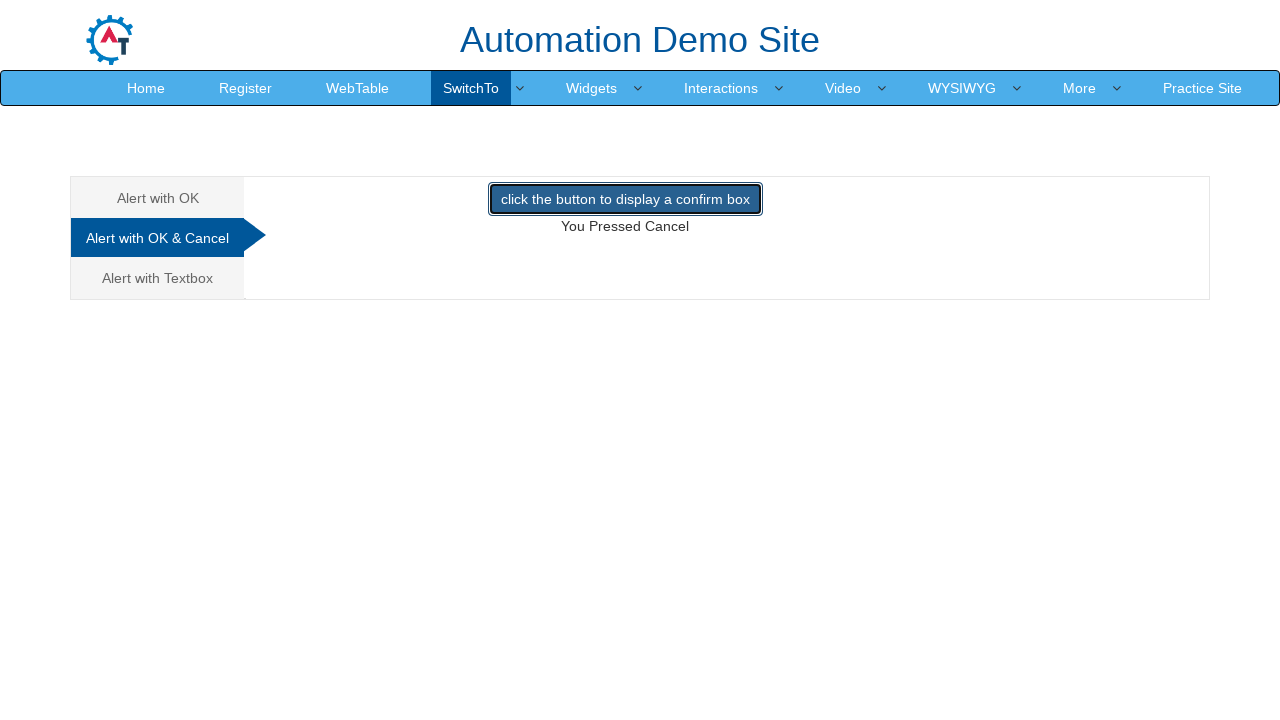

Waited for page to update after dismissing second confirm dialog
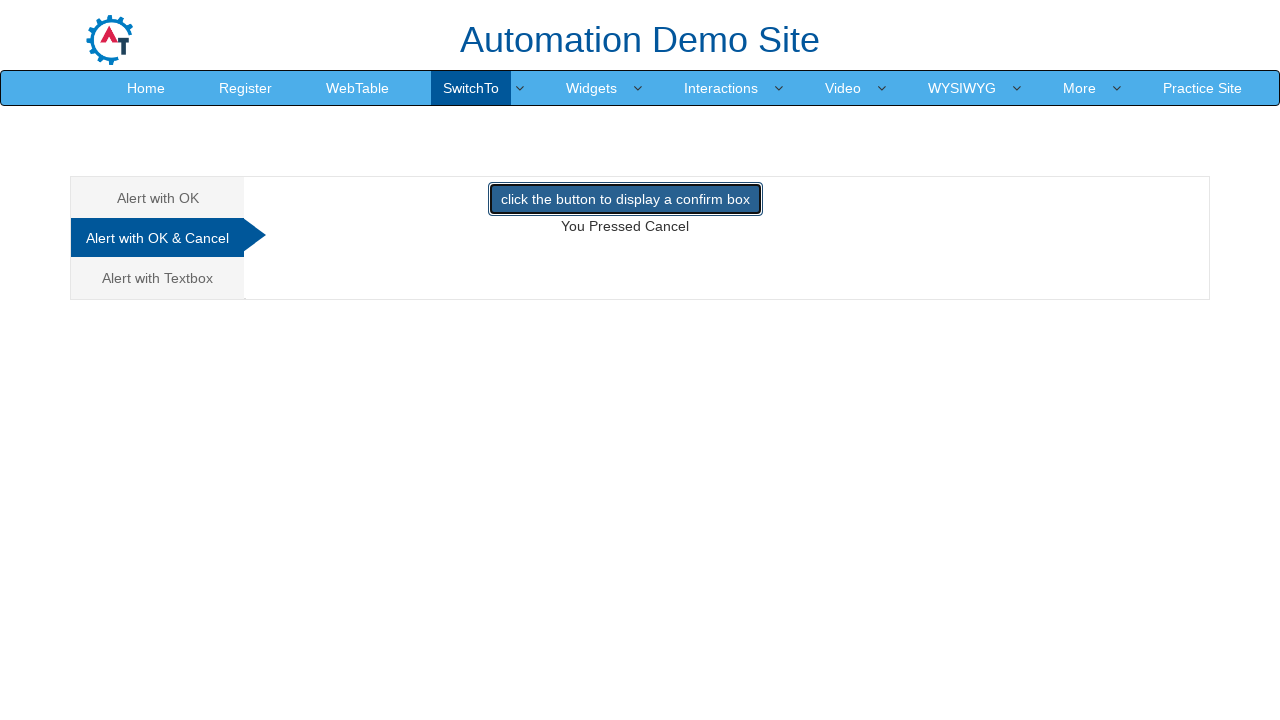

Retrieved button text after Cancel: click the button to display a confirm box 
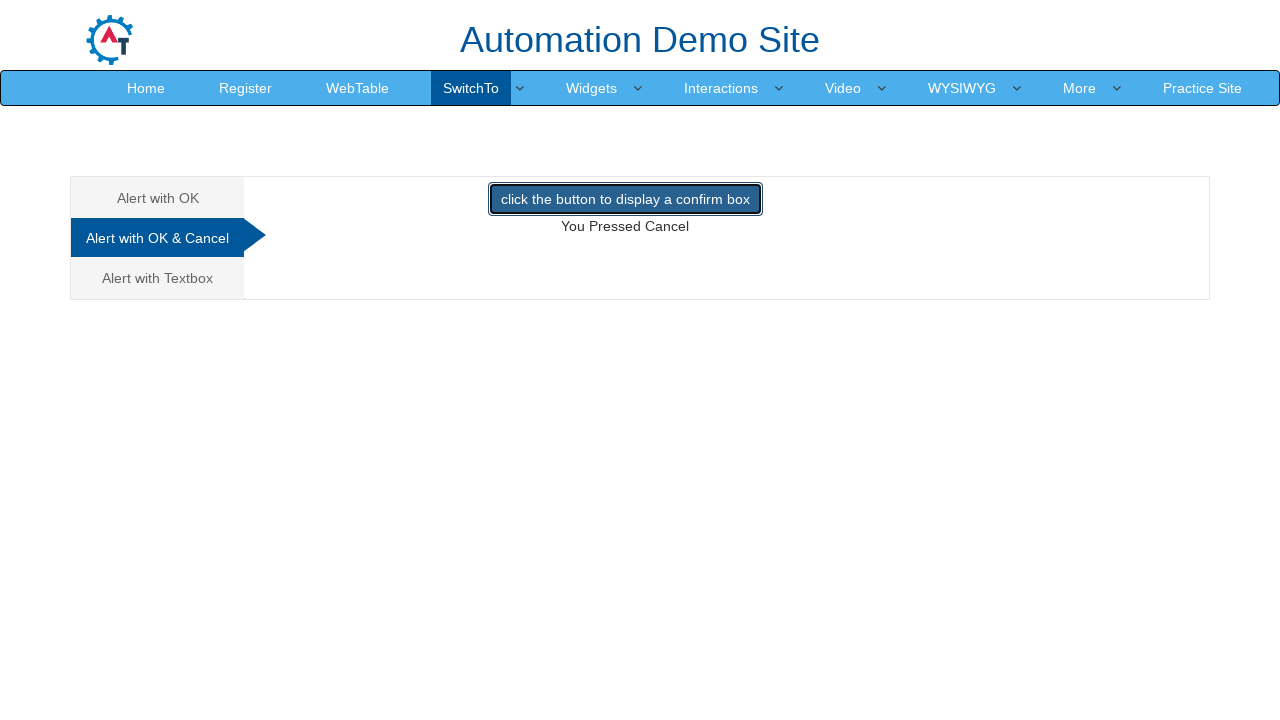

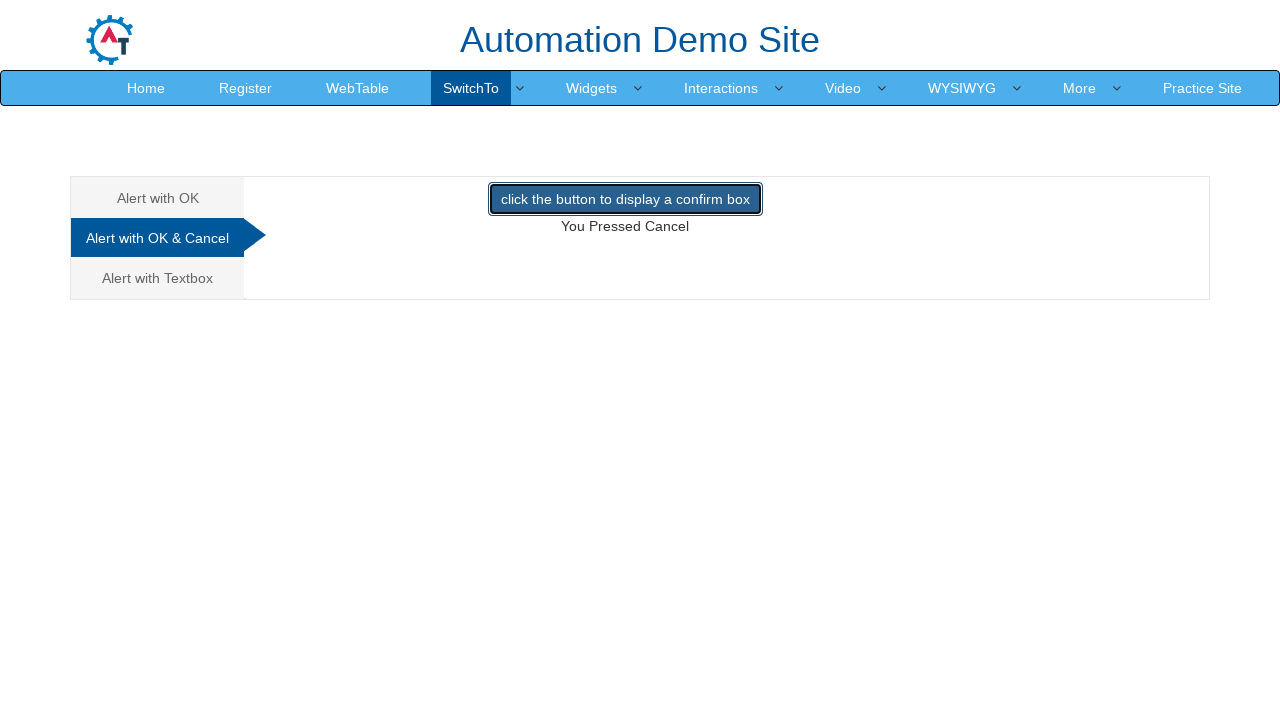